Simple navigation test that opens the automation practice form page

Starting URL: https://demoqa.com/automation-practice-form

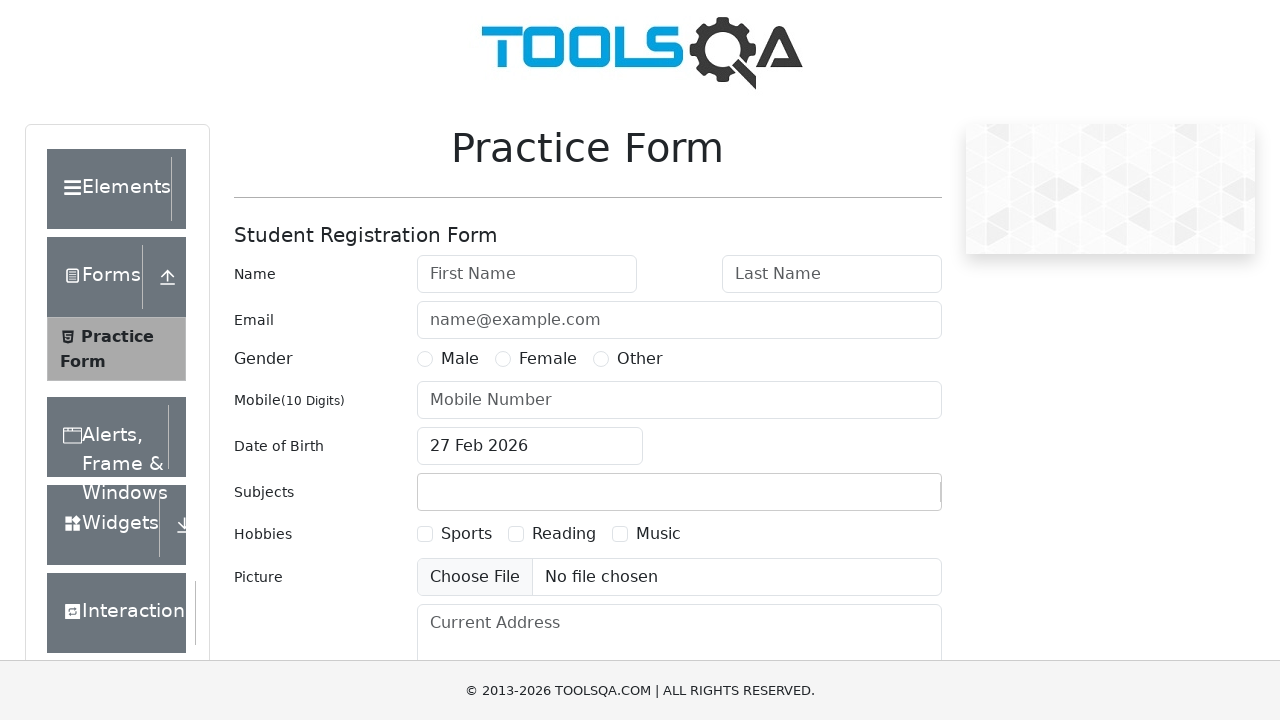

Automation practice form page loaded successfully
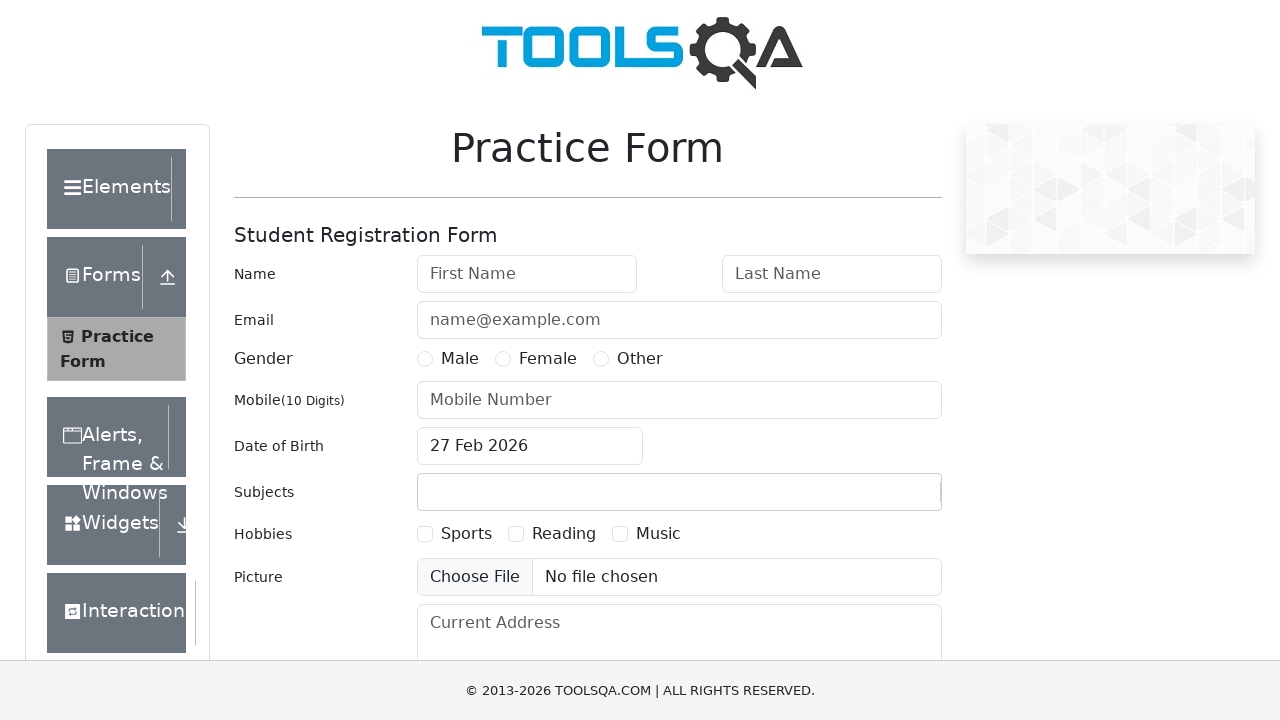

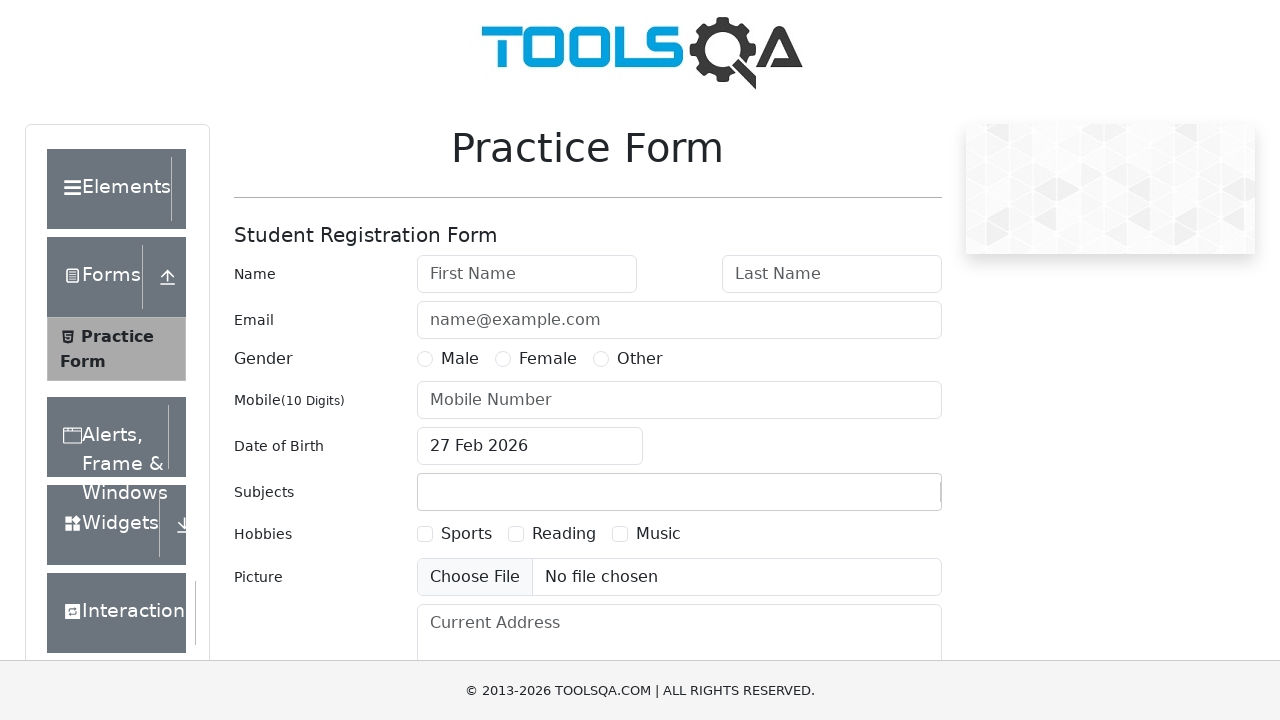